Tests redirect functionality and navigation through different HTTP status code pages, clicking through status code examples and back buttons

Starting URL: http://the-internet.herokuapp.com/redirector

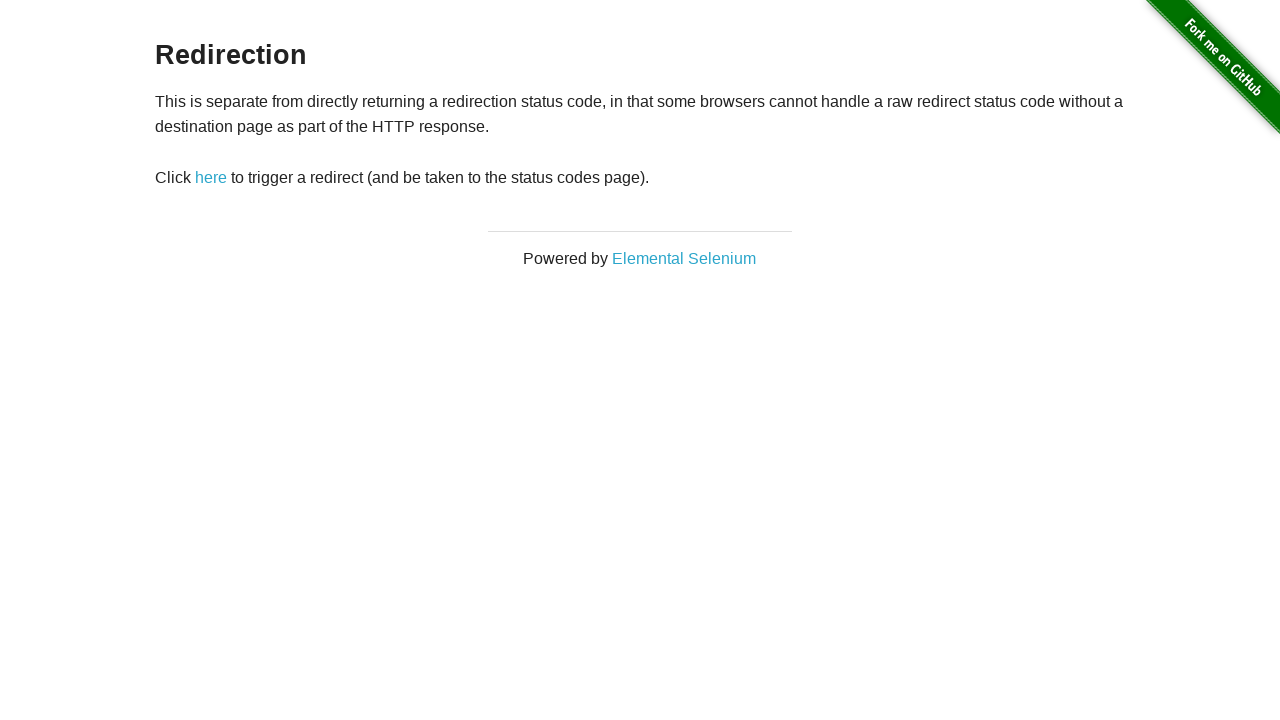

Clicked redirect button to navigate to status codes page at (211, 178) on xpath=//*[@id="redirect"]
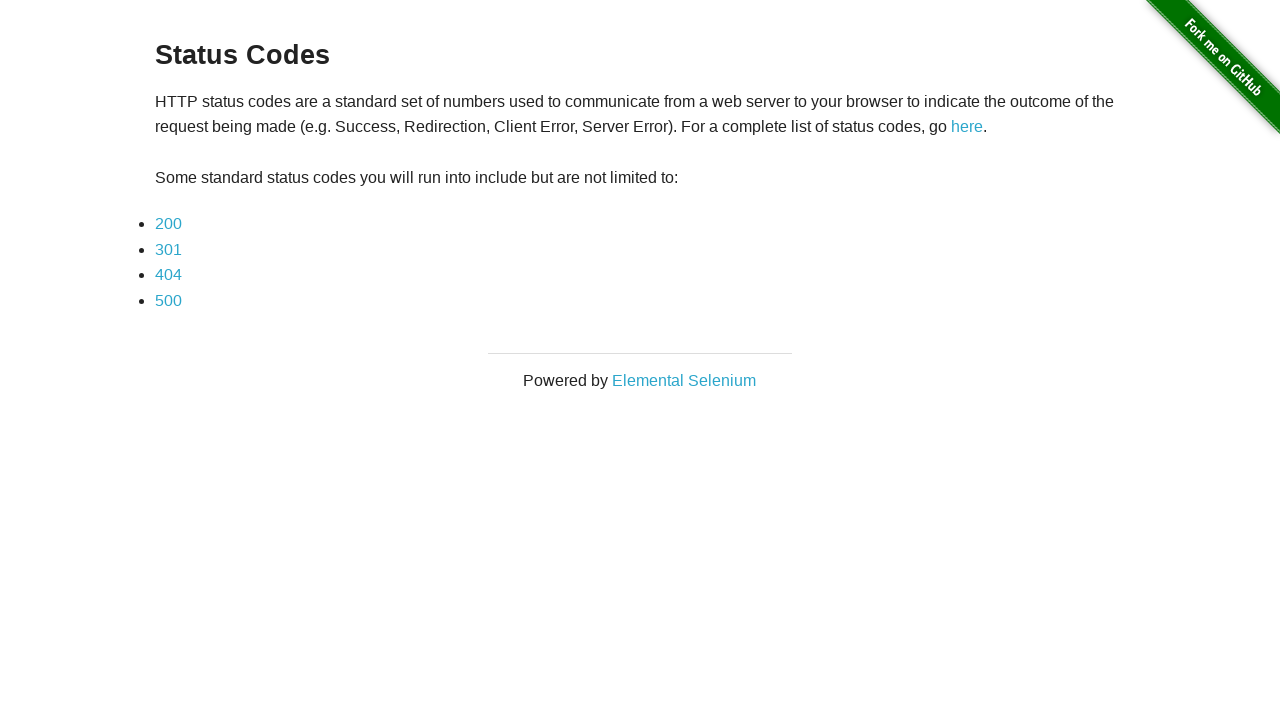

Retrieved header text to verify navigation to status codes page
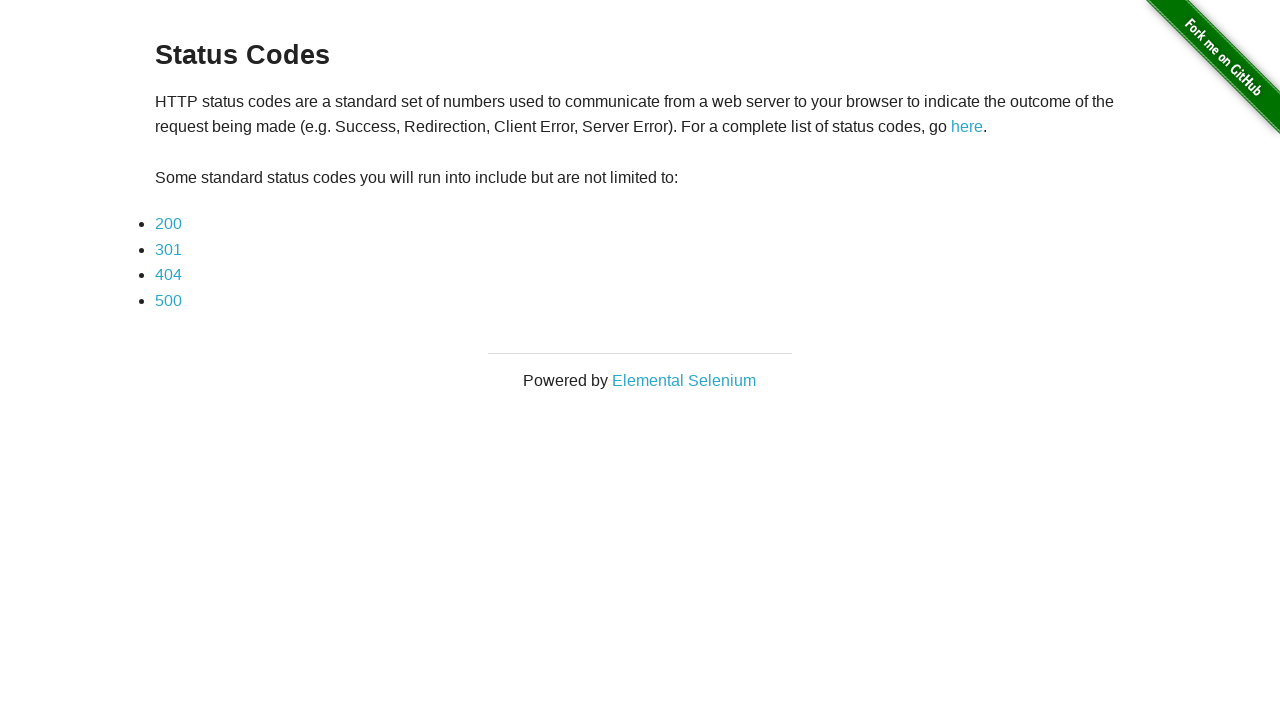

Clicked on status 200 link at (168, 224) on xpath=//*[@id="content"]/div/ul/li[1]/a
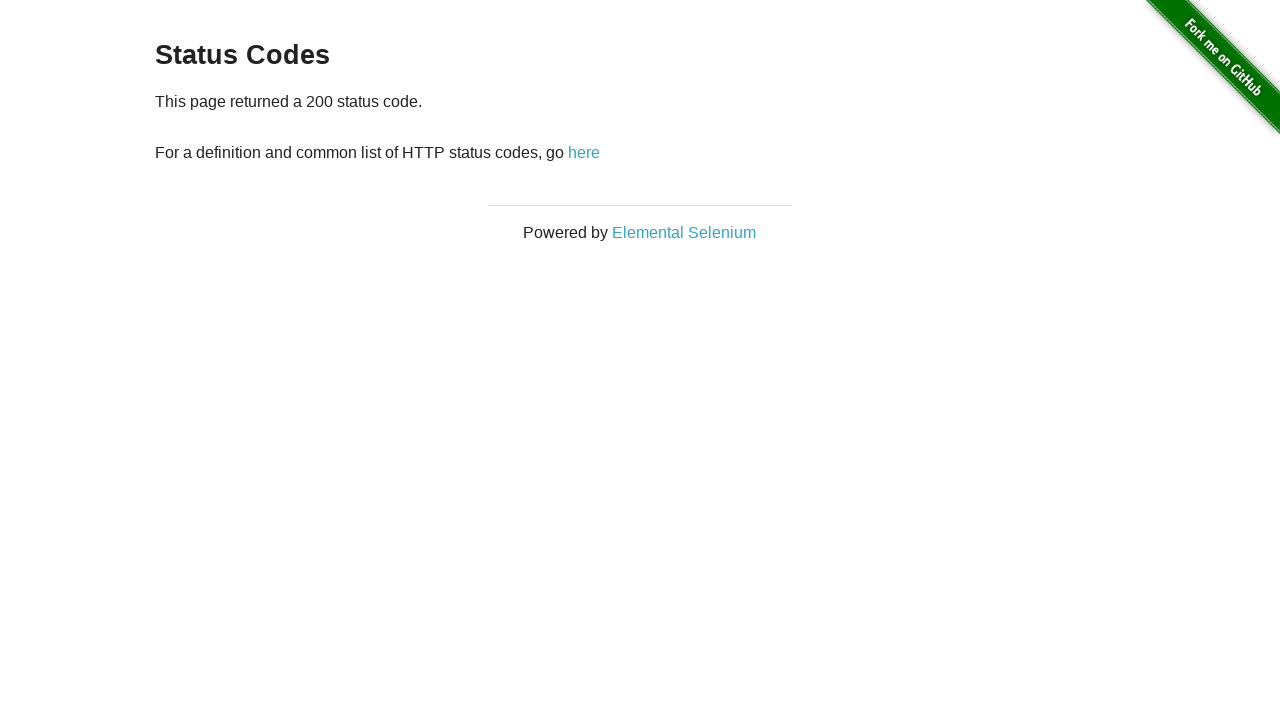

Retrieved paragraph text from status 200 page
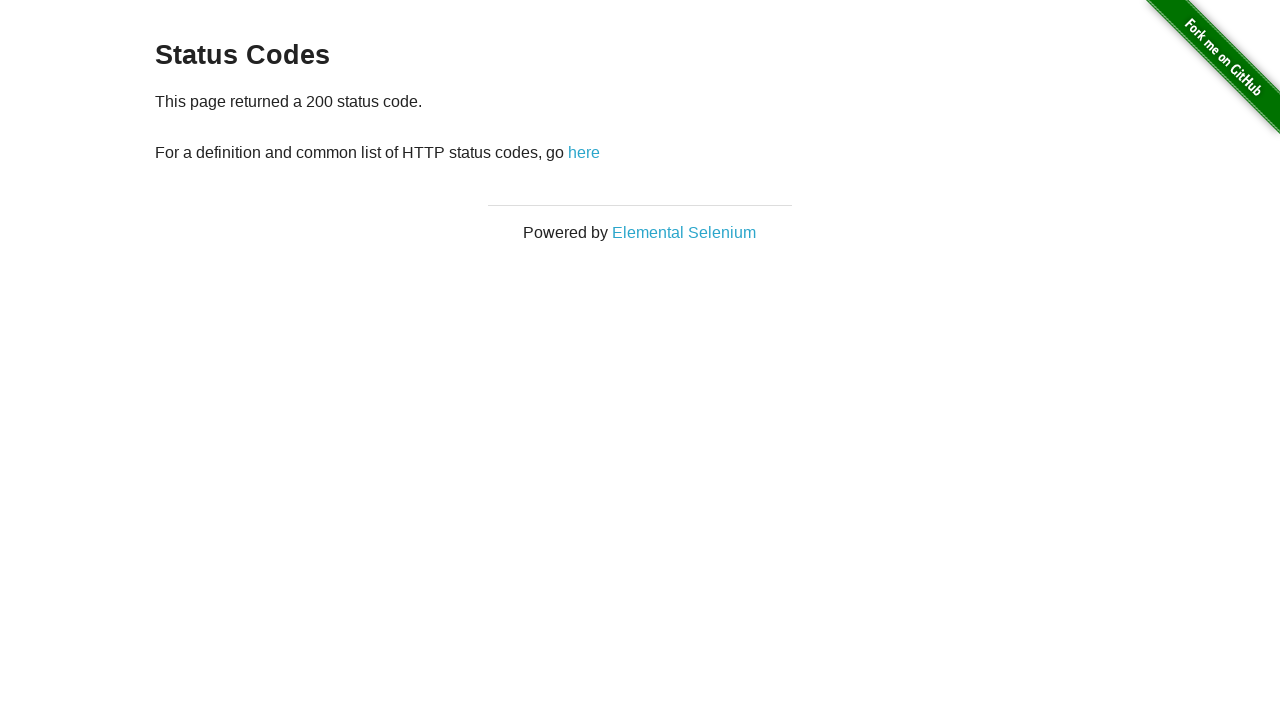

Clicked back button to return to status codes list at (584, 152) on xpath=//*[@id="content"]/div/p/a
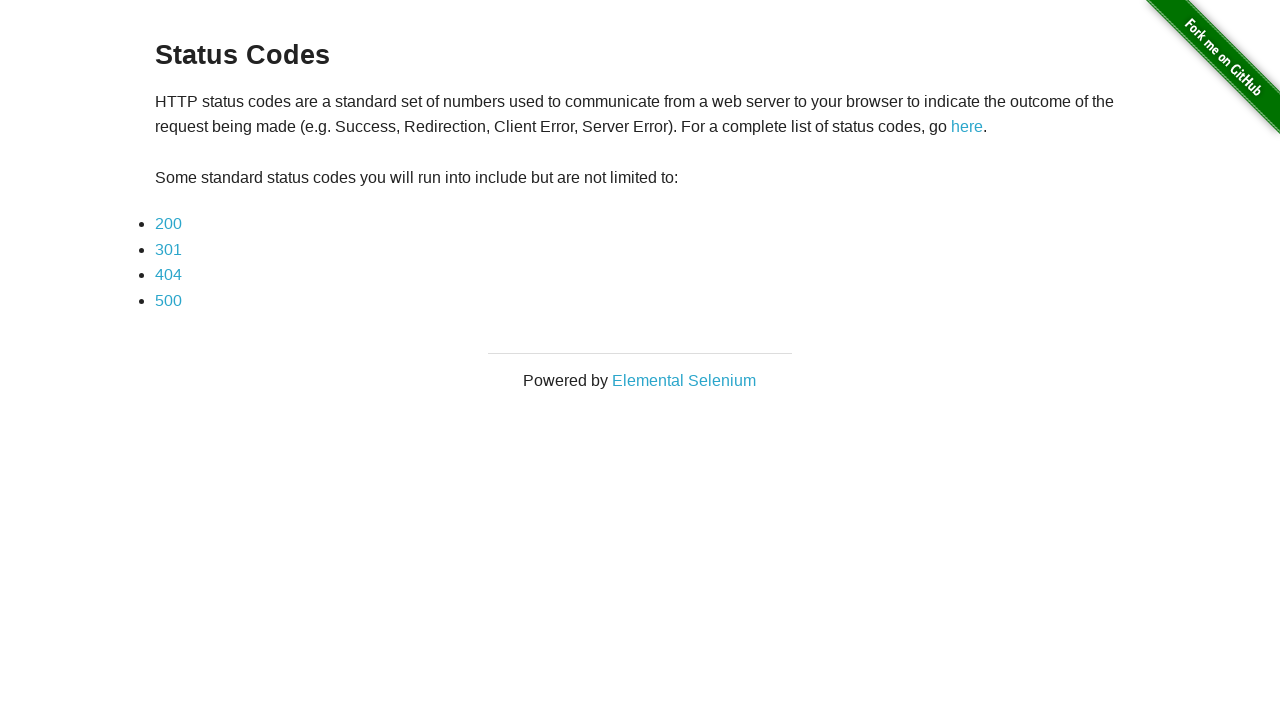

Clicked on status 500 link at (168, 300) on xpath=//*[@id="content"]/div/ul/li[4]/a
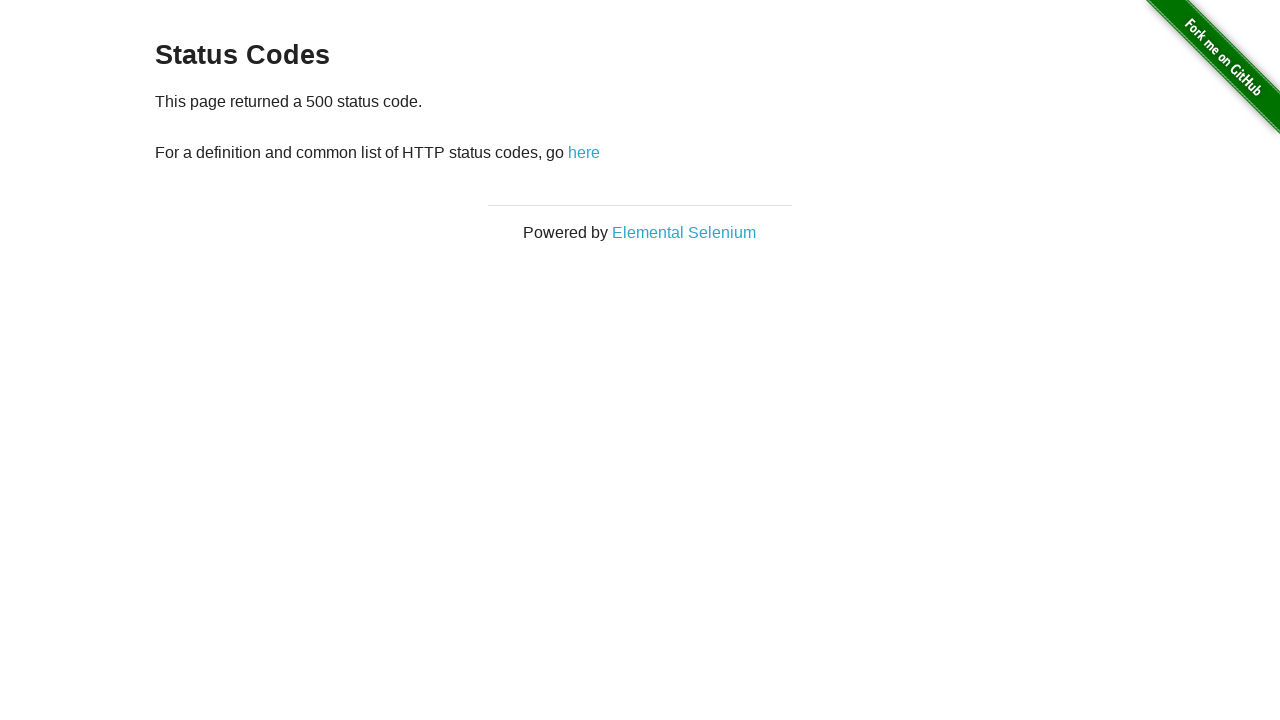

Retrieved paragraph text from status 500 page
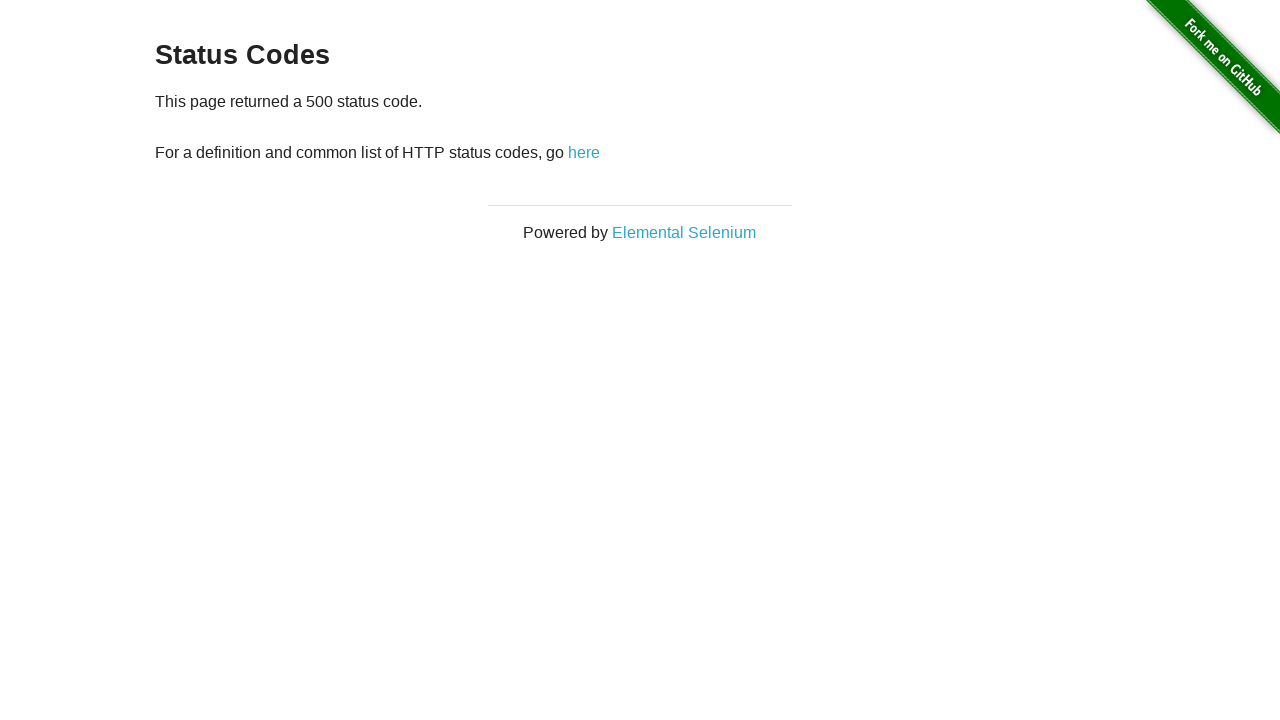

Verified paragraph contains expected text about 500 status code
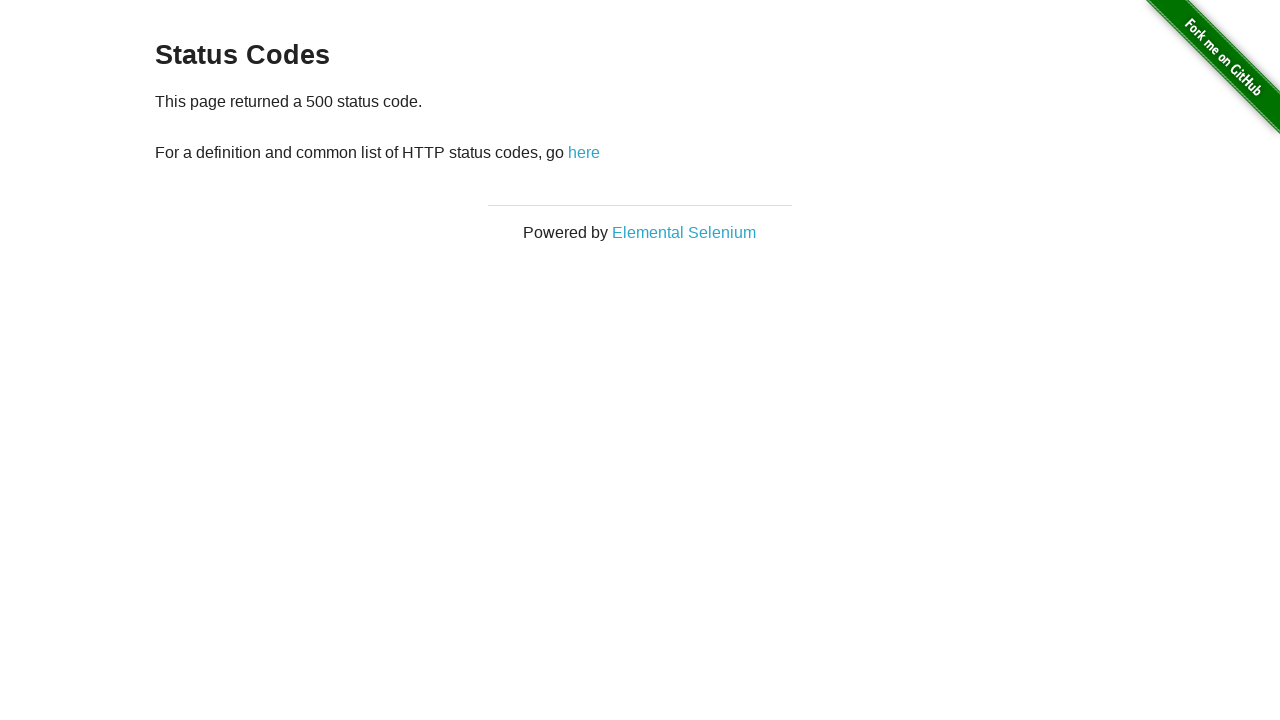

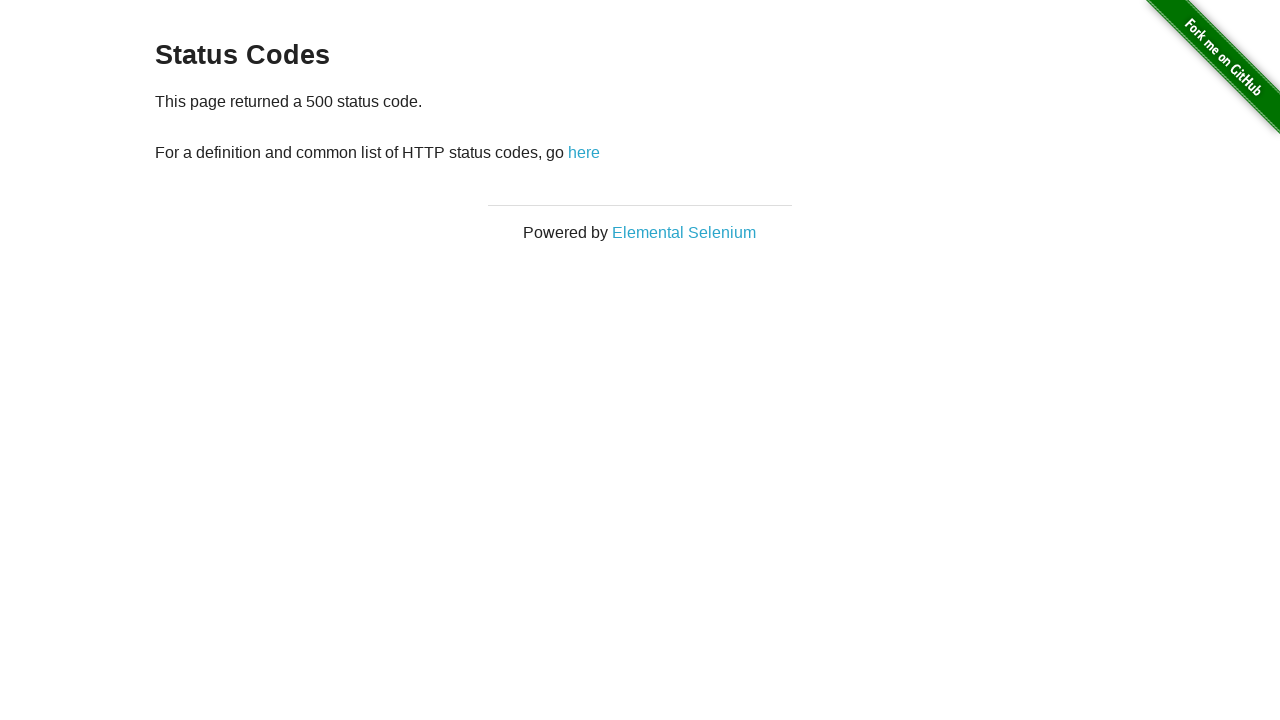